Tests that todo data persists after page reload

Starting URL: https://demo.playwright.dev/todomvc

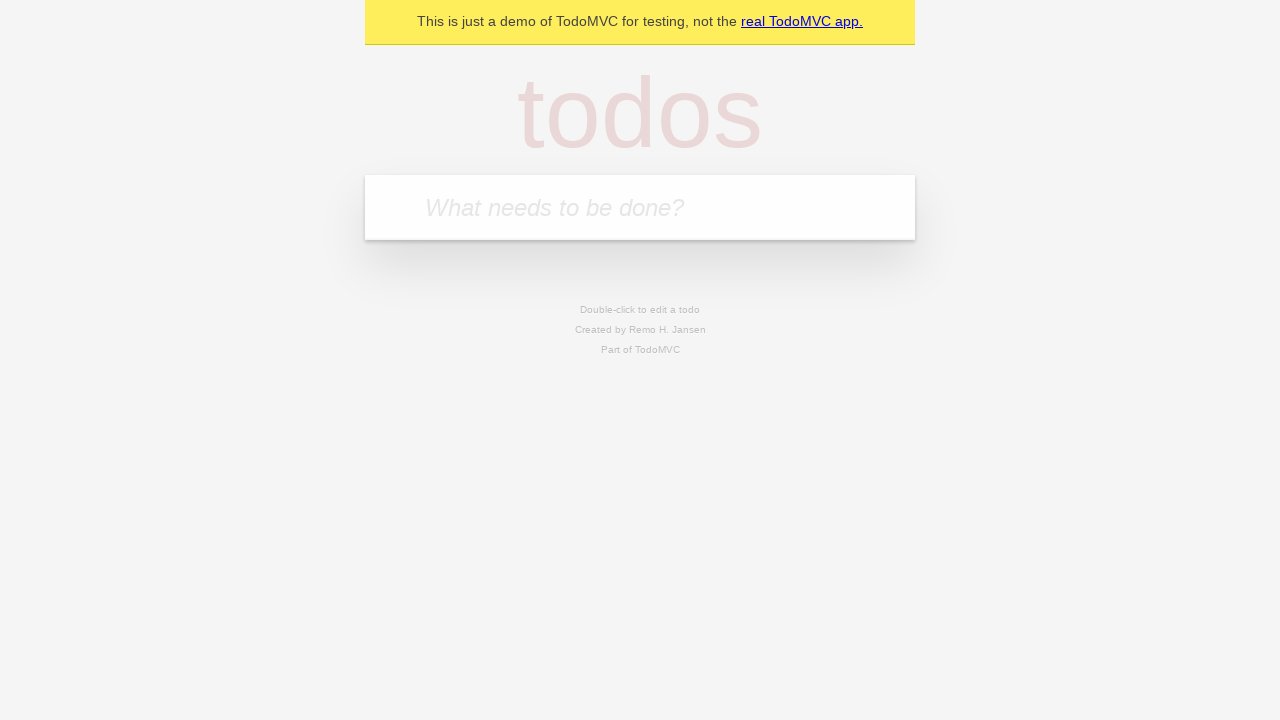

Located new todo input field
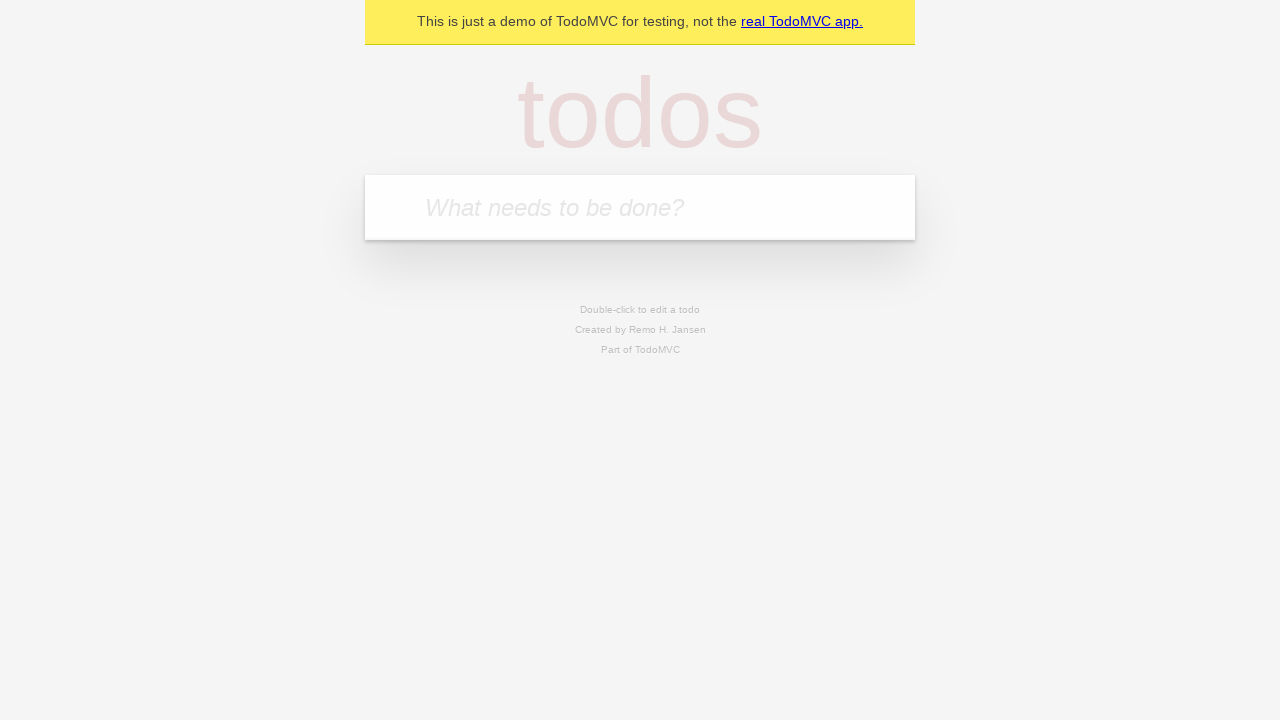

Filled todo input with 'buy some cheese' on internal:attr=[placeholder="What needs to be done?"i]
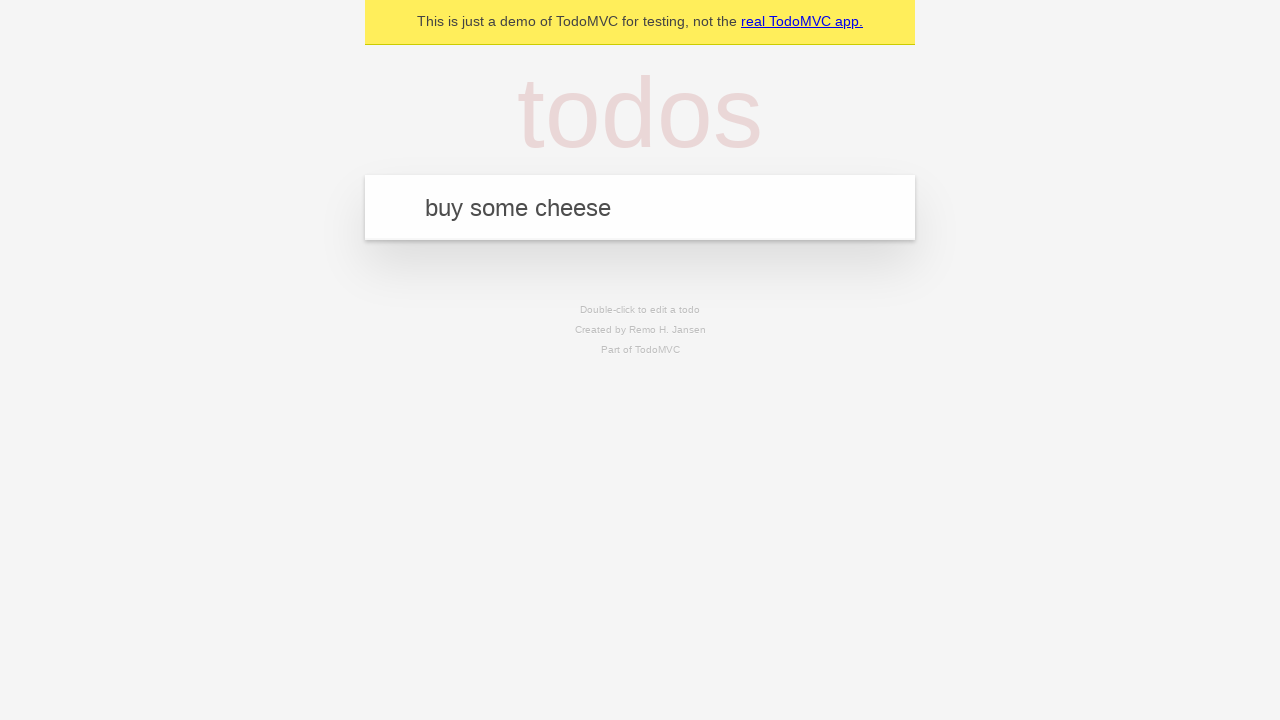

Pressed Enter to create todo item 'buy some cheese' on internal:attr=[placeholder="What needs to be done?"i]
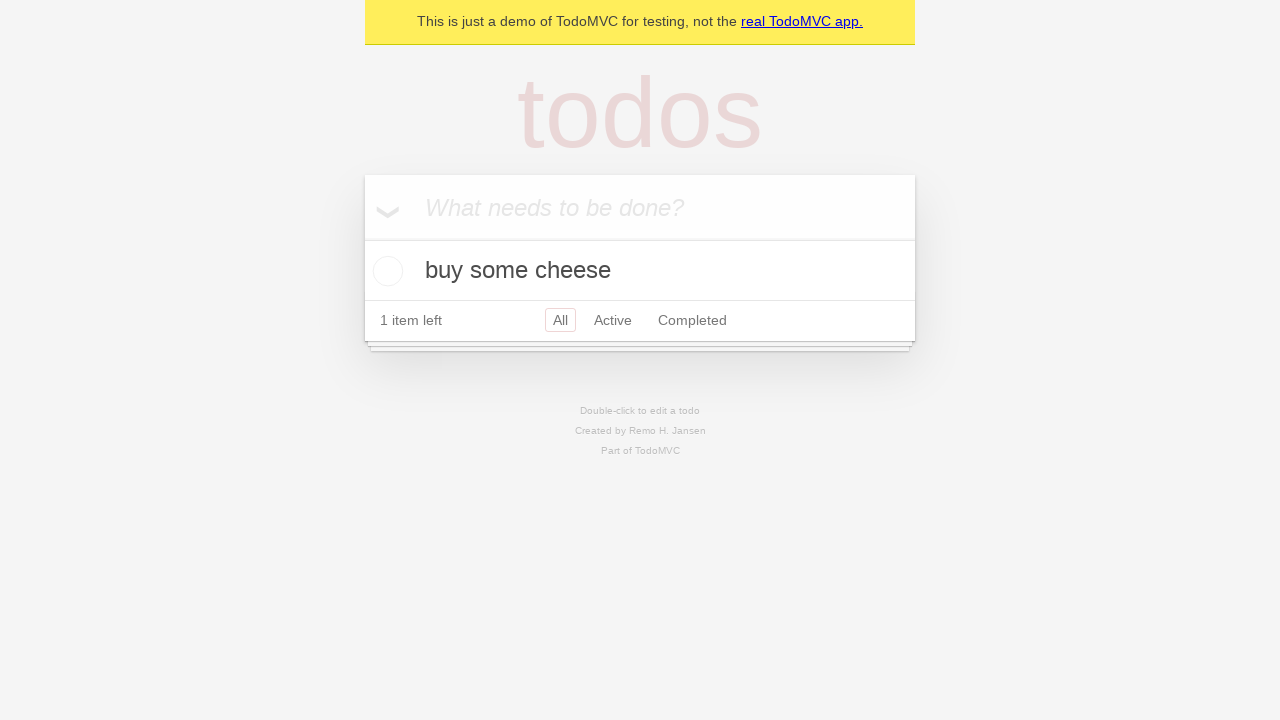

Filled todo input with 'feed the cat' on internal:attr=[placeholder="What needs to be done?"i]
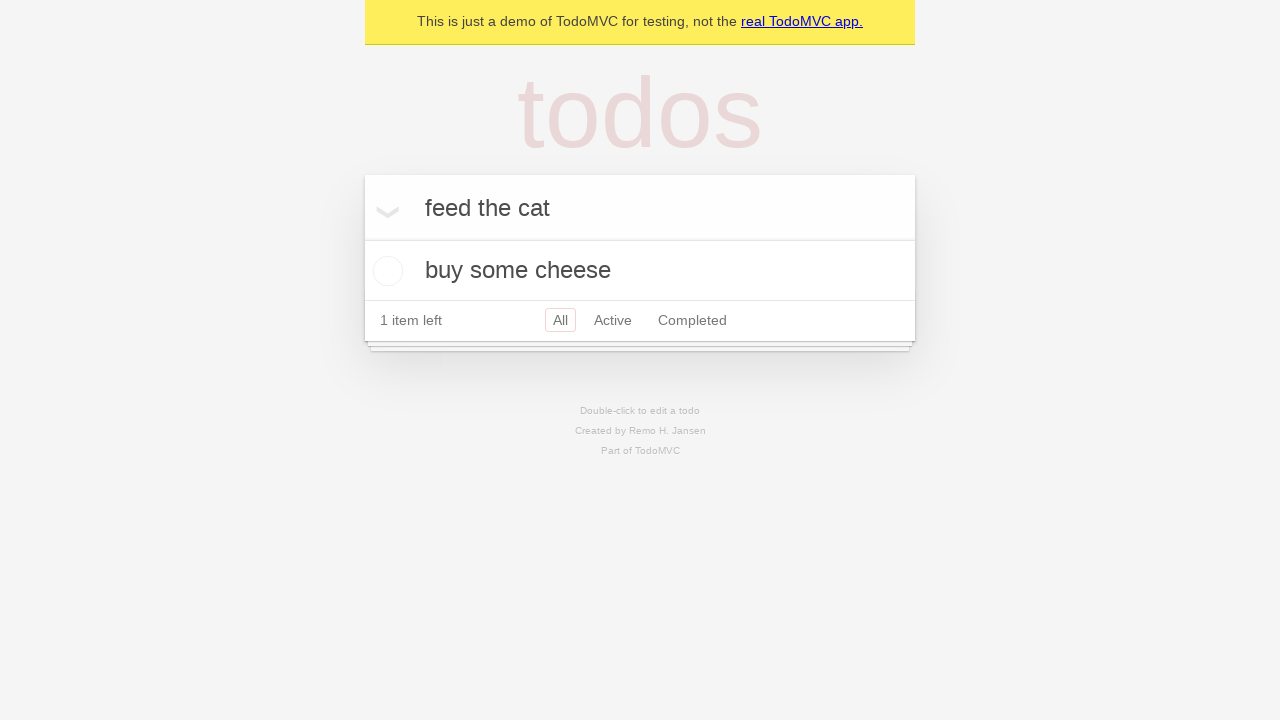

Pressed Enter to create todo item 'feed the cat' on internal:attr=[placeholder="What needs to be done?"i]
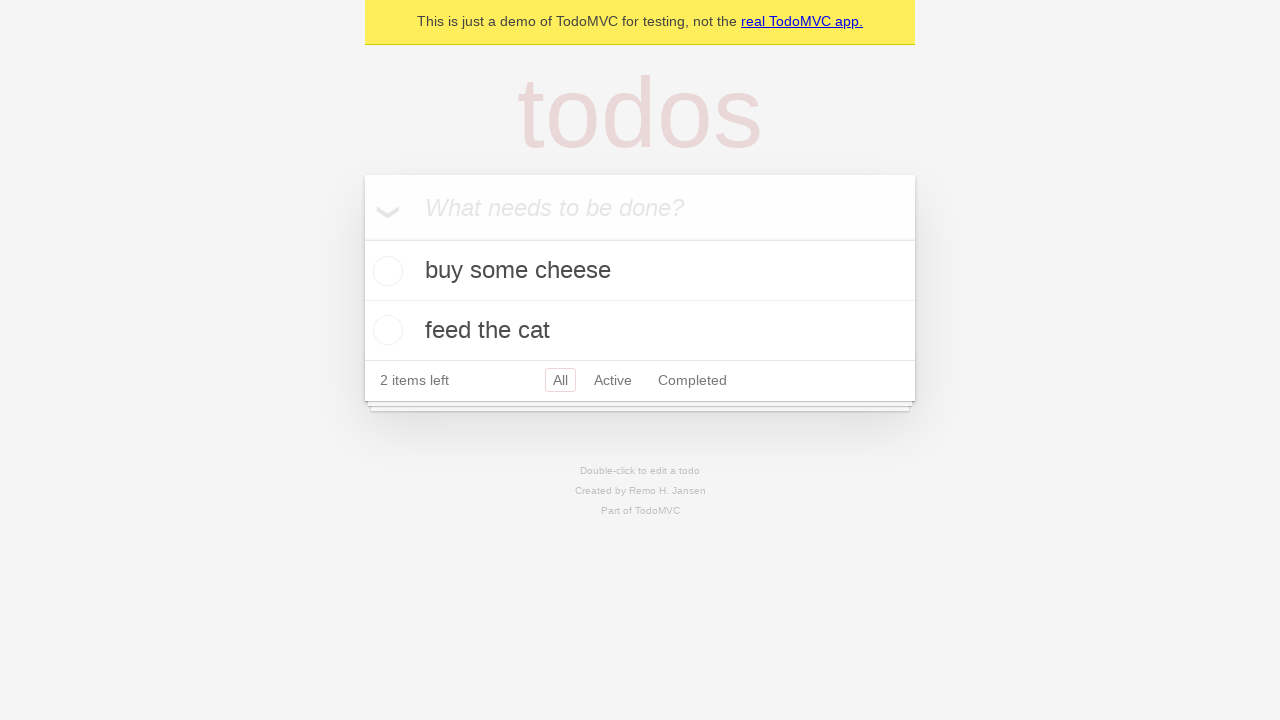

Located all todo items
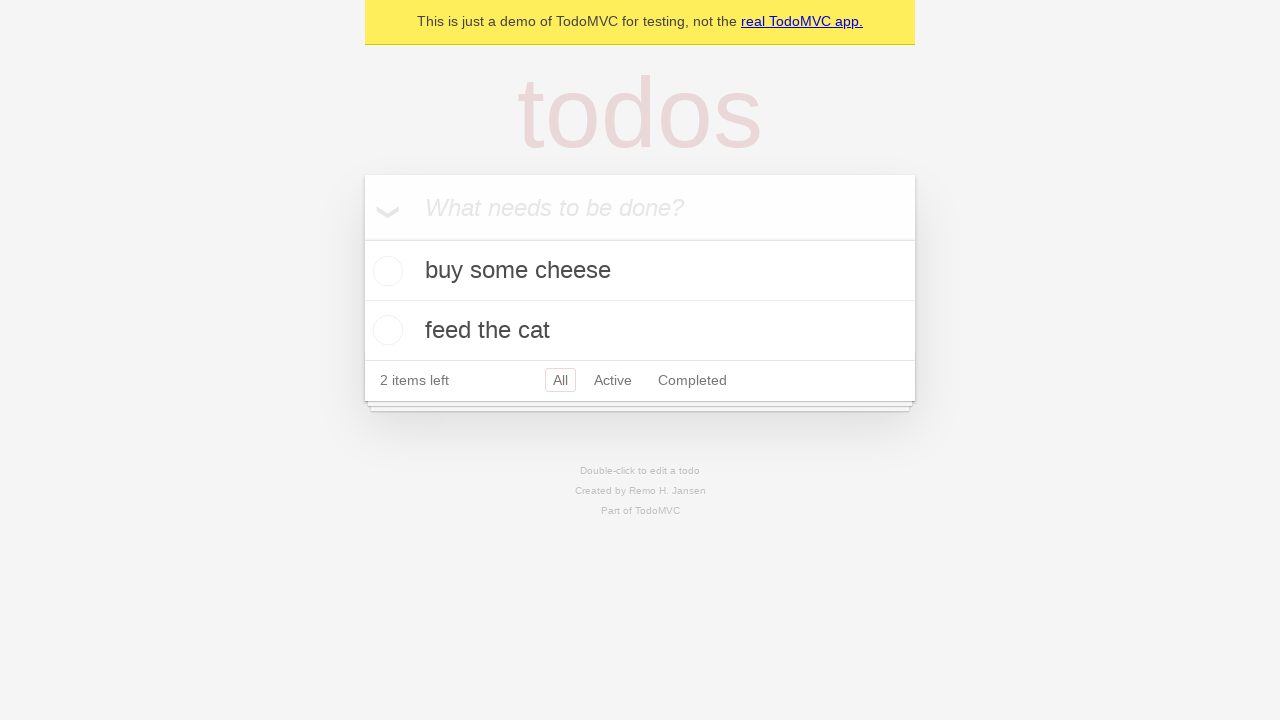

Located checkbox for first todo item
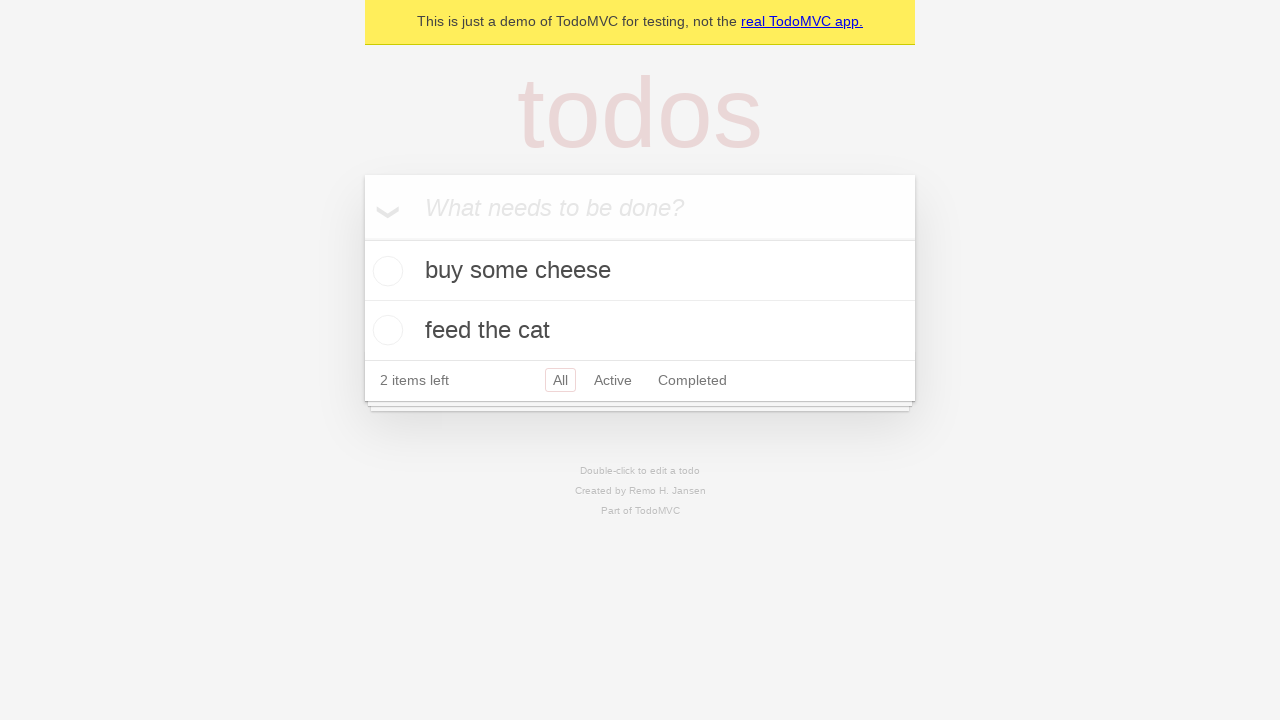

Checked the first todo item at (385, 271) on internal:testid=[data-testid="todo-item"s] >> nth=0 >> internal:role=checkbox
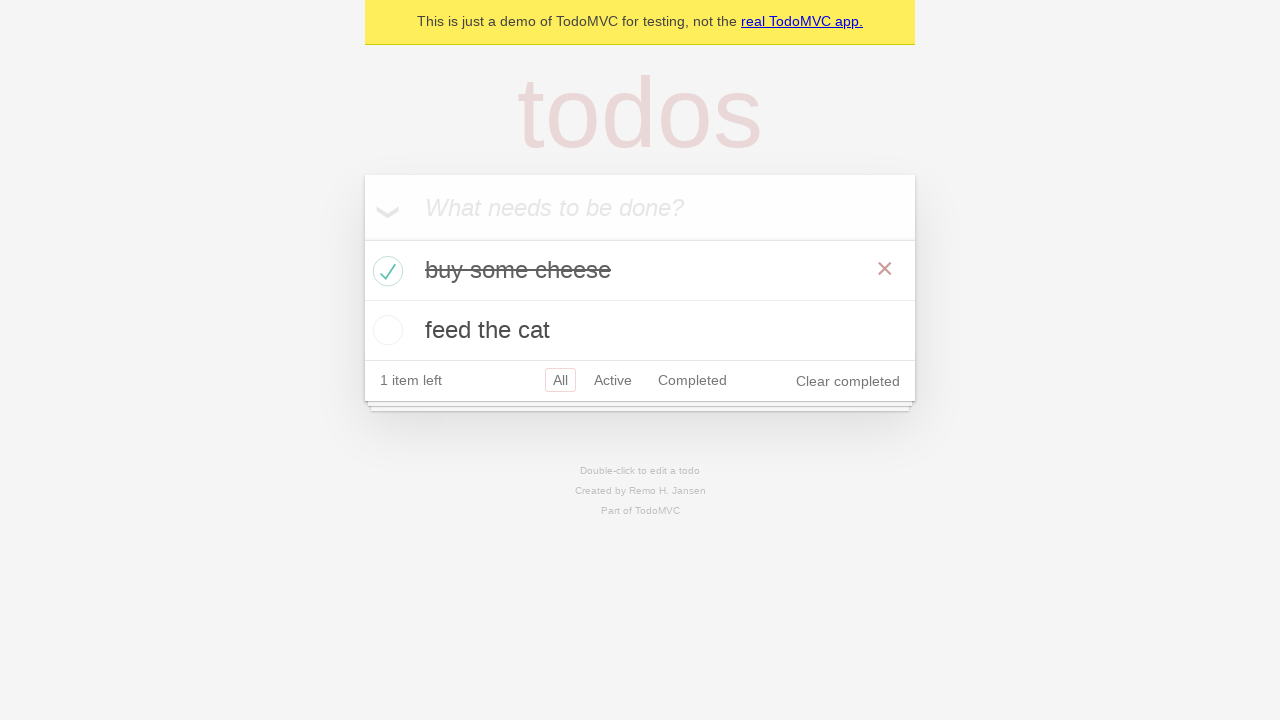

Verified one completed todo item in localStorage
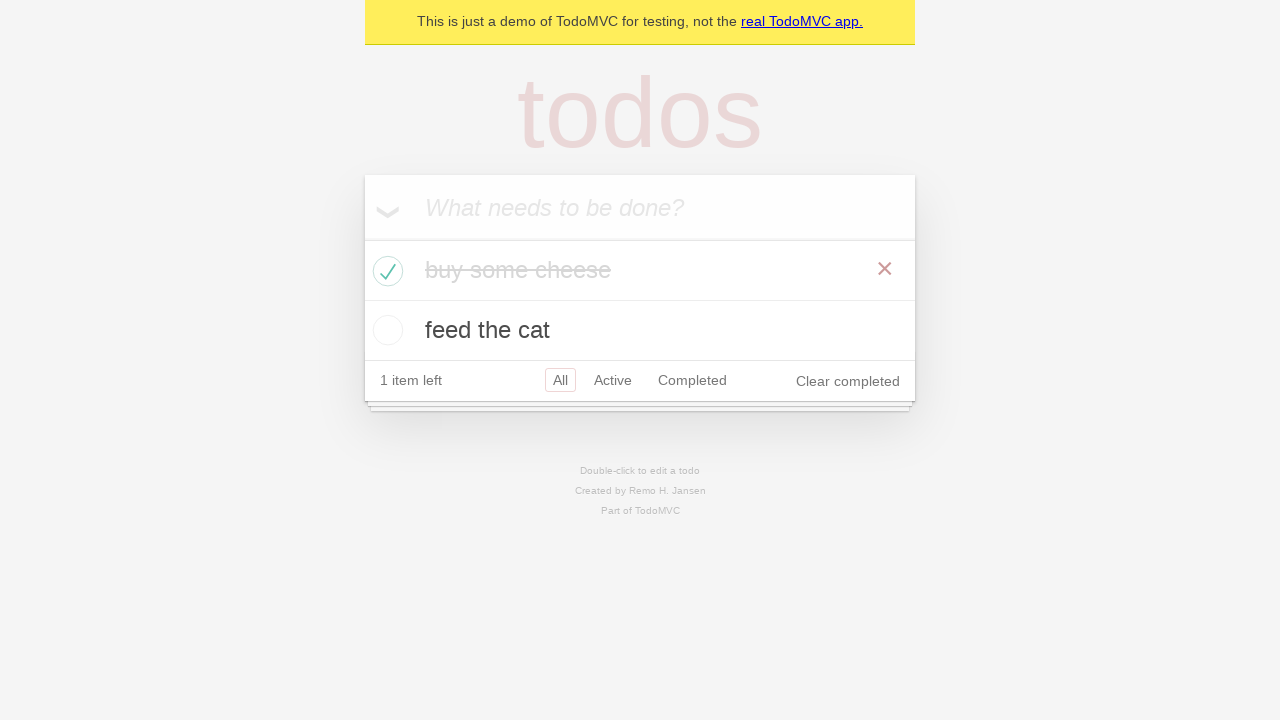

Reloaded the page to test data persistence
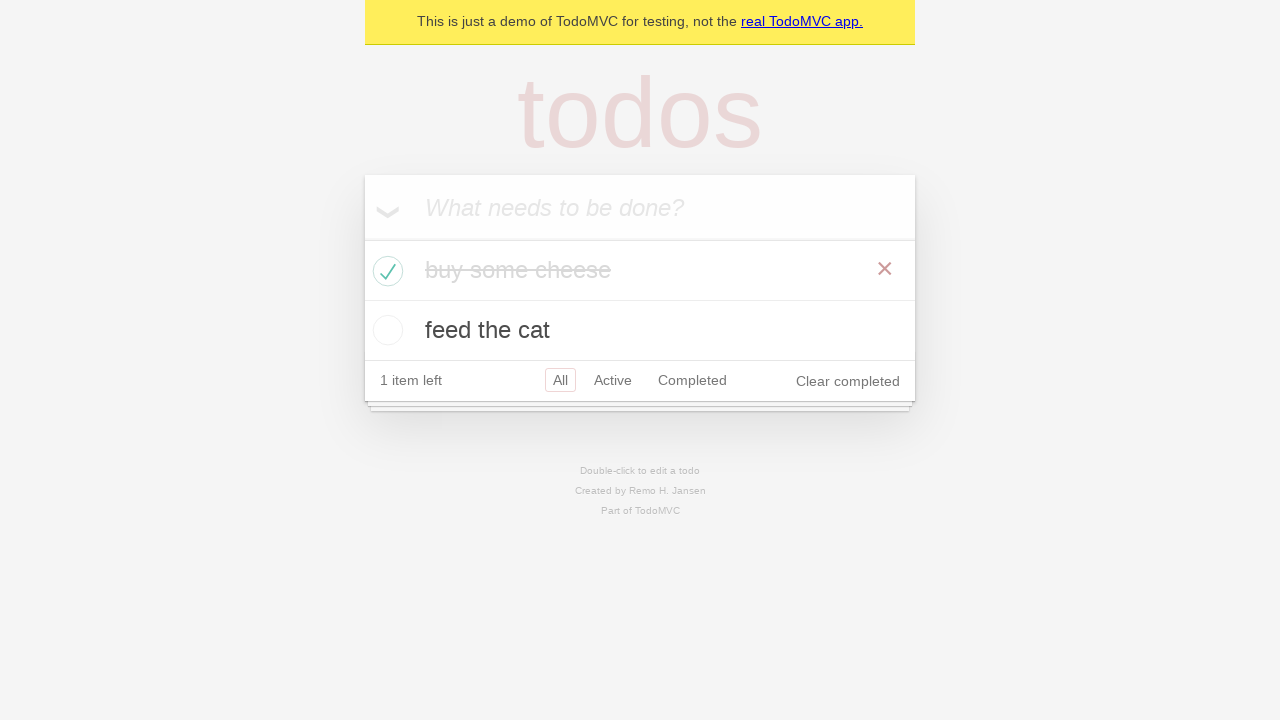

Verified todo items persisted after page reload
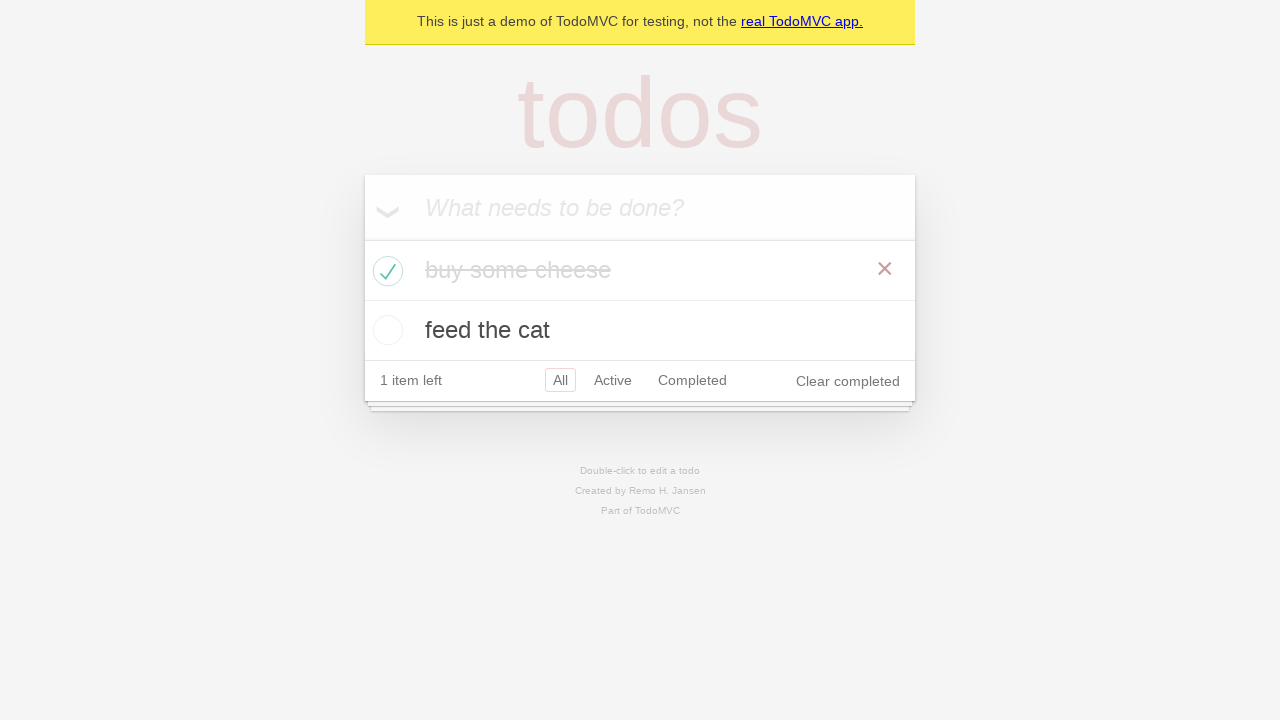

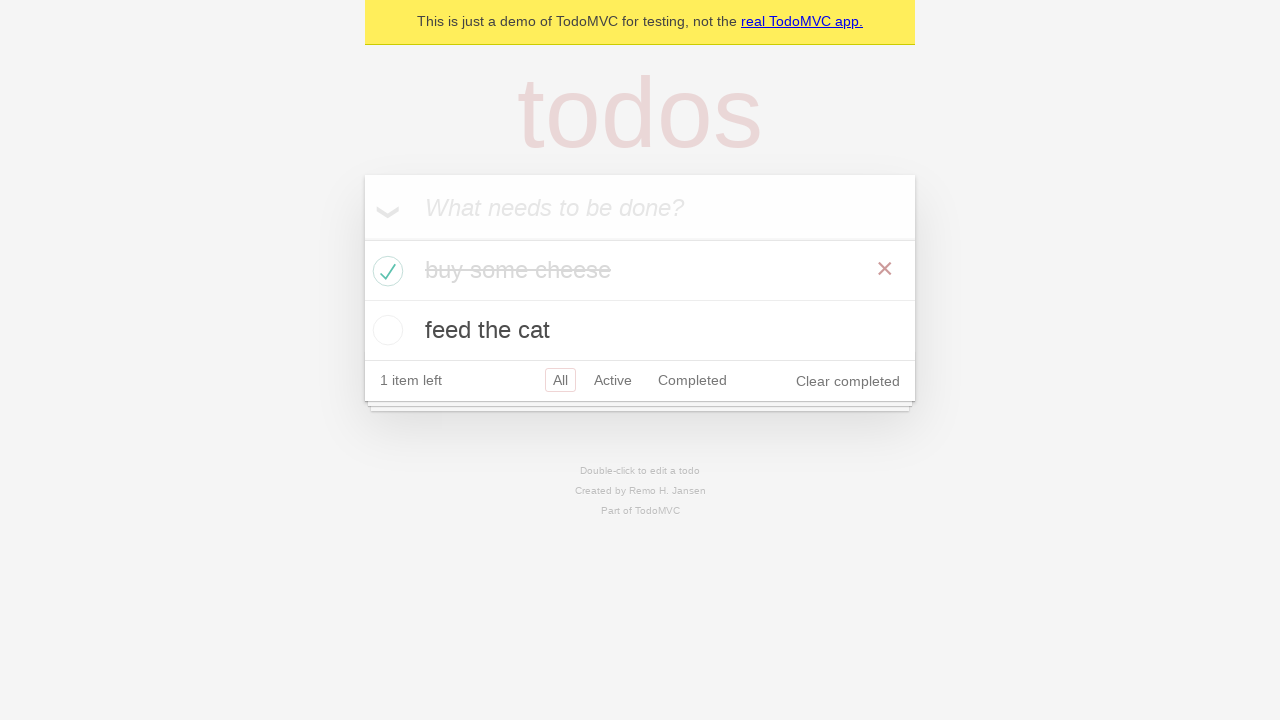